Demonstrates XPath axes selectors on a Selenium practice page by navigating to XPath Practice section, filling email field, interacting with checkboxes, and clicking Reset and Refresh buttons

Starting URL: https://www.hyrtutorials.com/

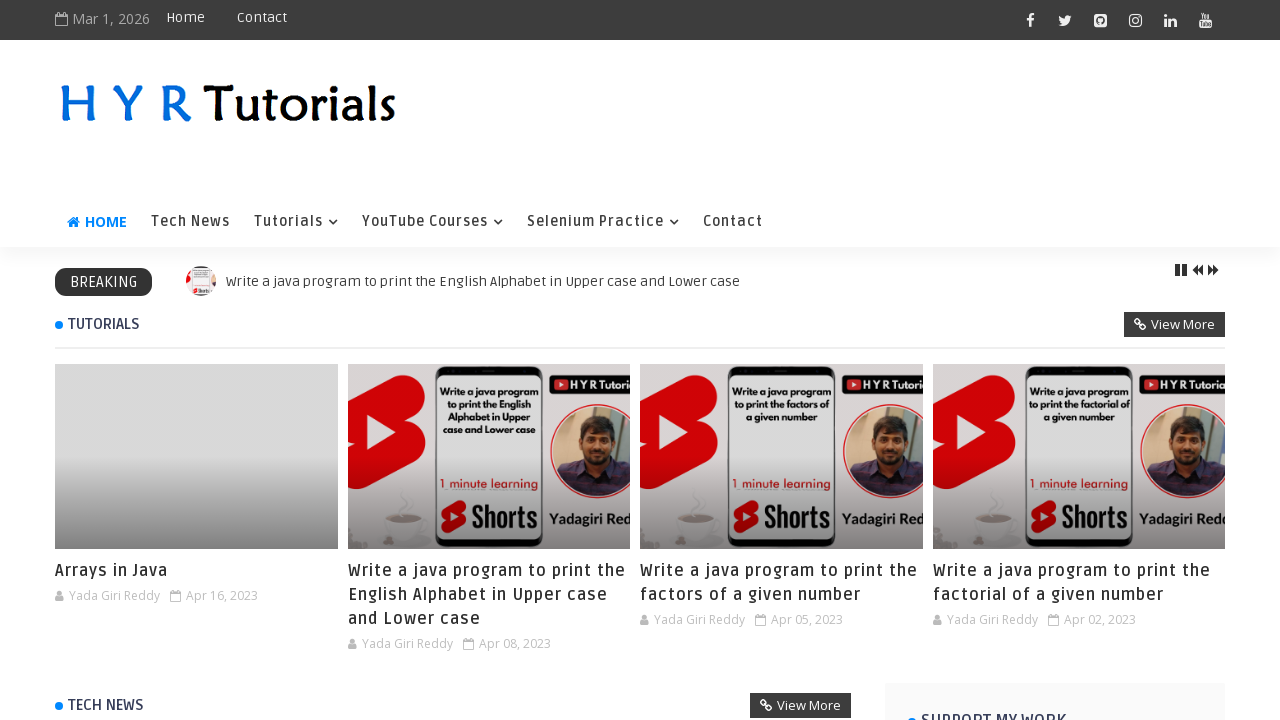

Hovered over 'Selenium Practice' menu item at (603, 222) on xpath=//a[text()='Selenium Practice']
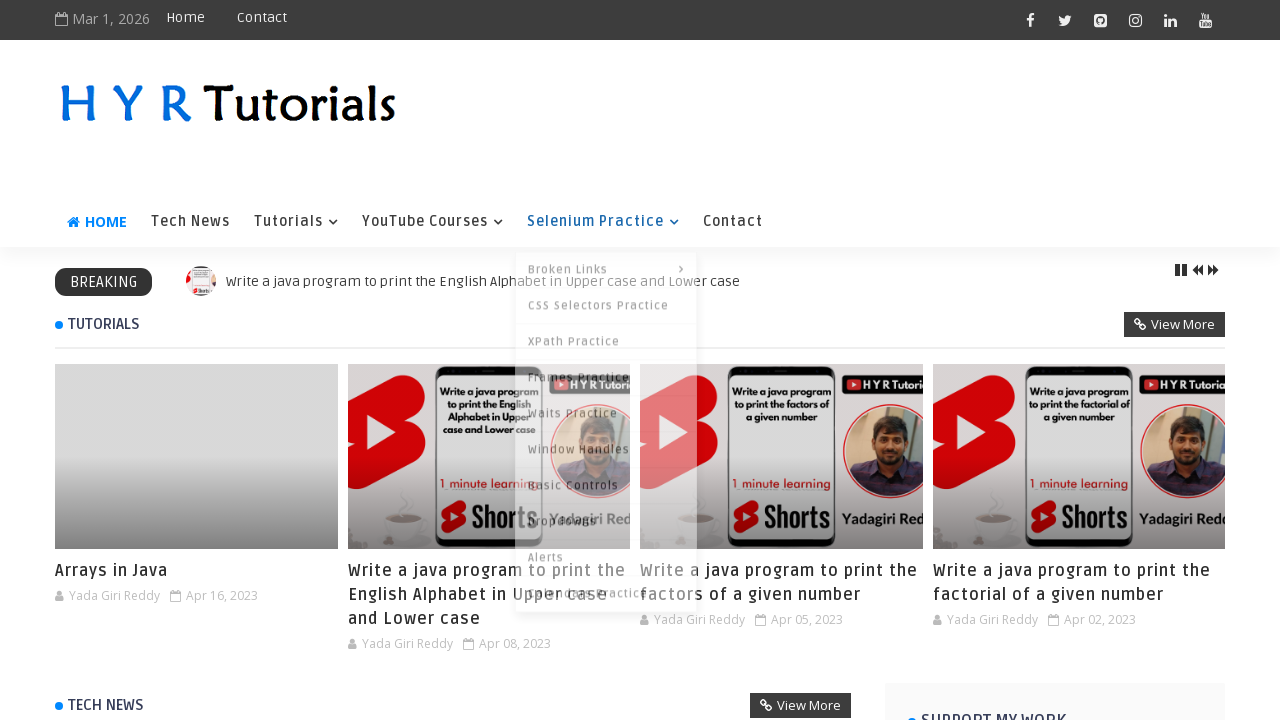

Clicked on 'XPath Practice' link at (606, 336) on xpath=//a[text()='XPath Practice']
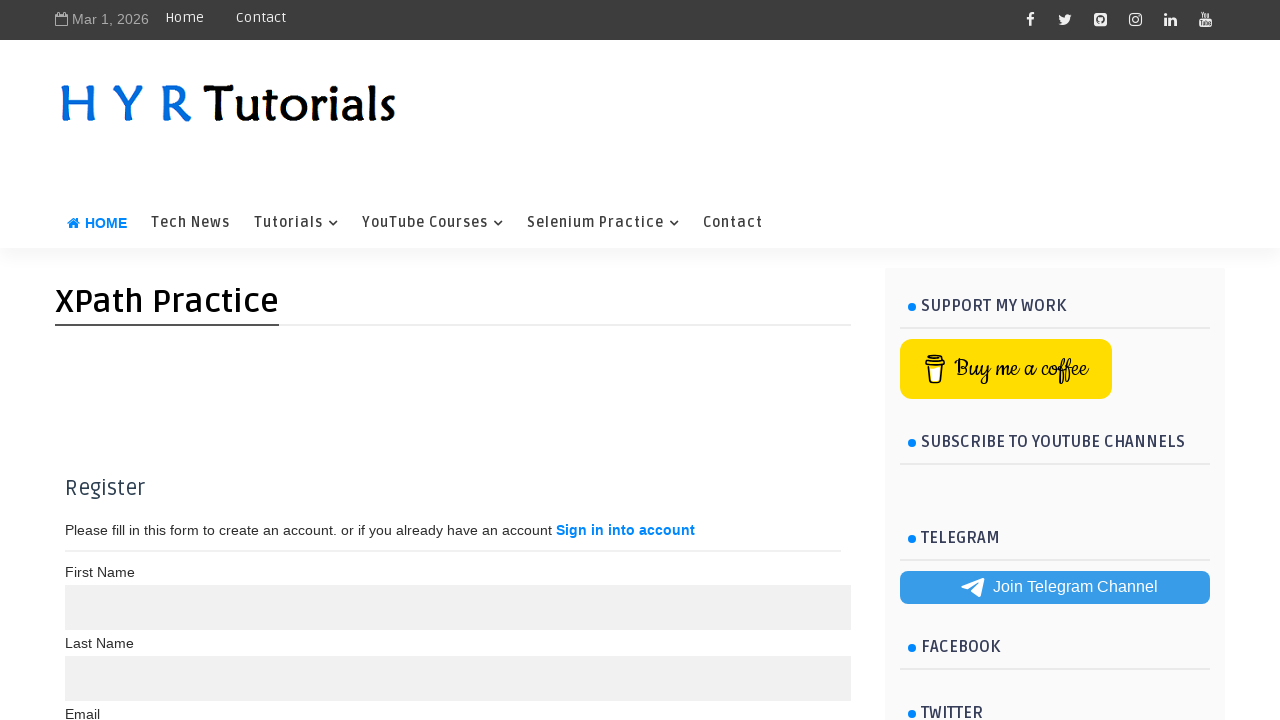

Filled email field with 'abcd@gmail.com' using following-sibling XPath axis on //label[text()='Email']/following-sibling::input[1]
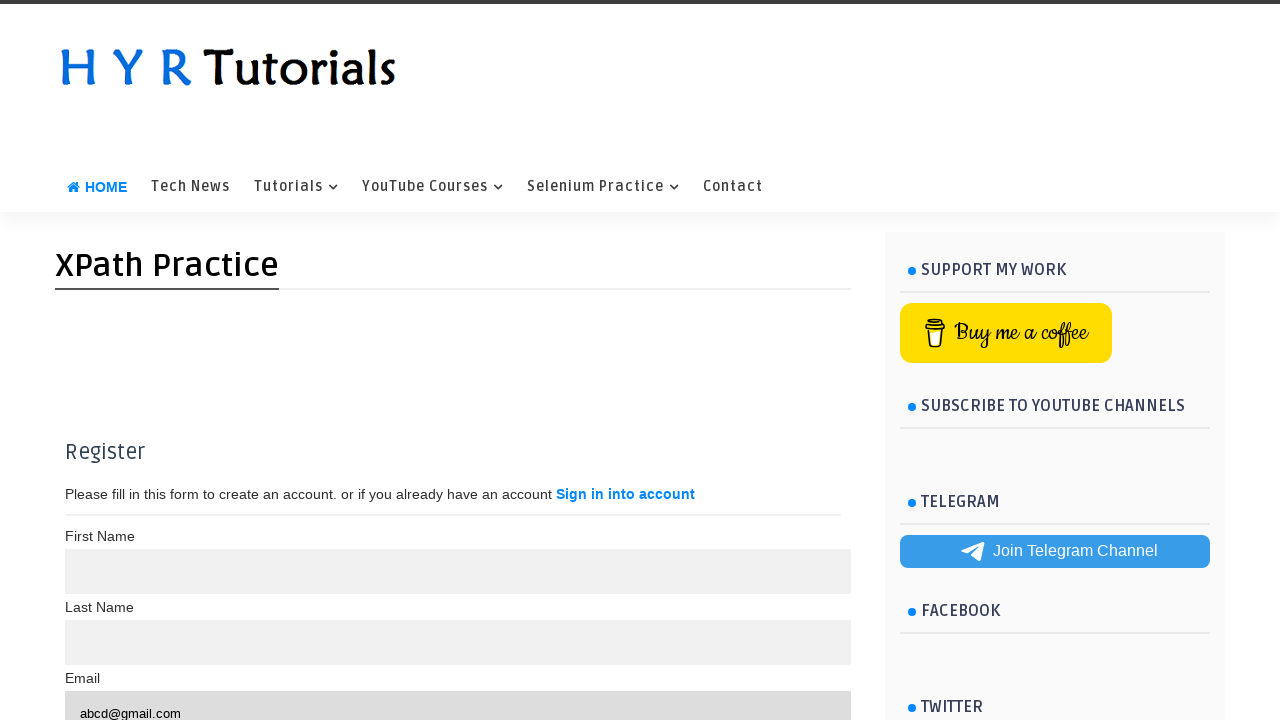

Clicked text input field using child axis selector at (458, 571) on xpath=//div[@class='container']/child::input[@type='text']
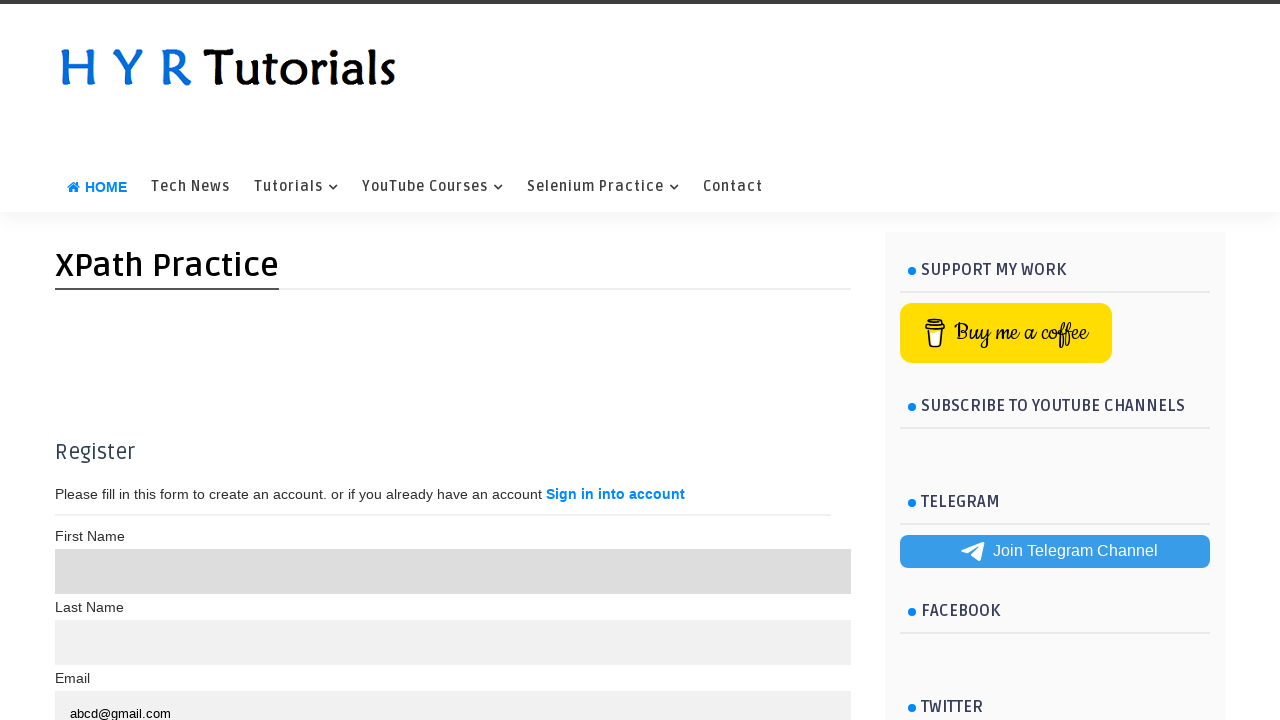

Clicked checkbox preceding salary field using preceding-sibling XPath axis at (74, 360) on xpath=//td[text()='5000']/preceding-sibling::td/child::input[1]
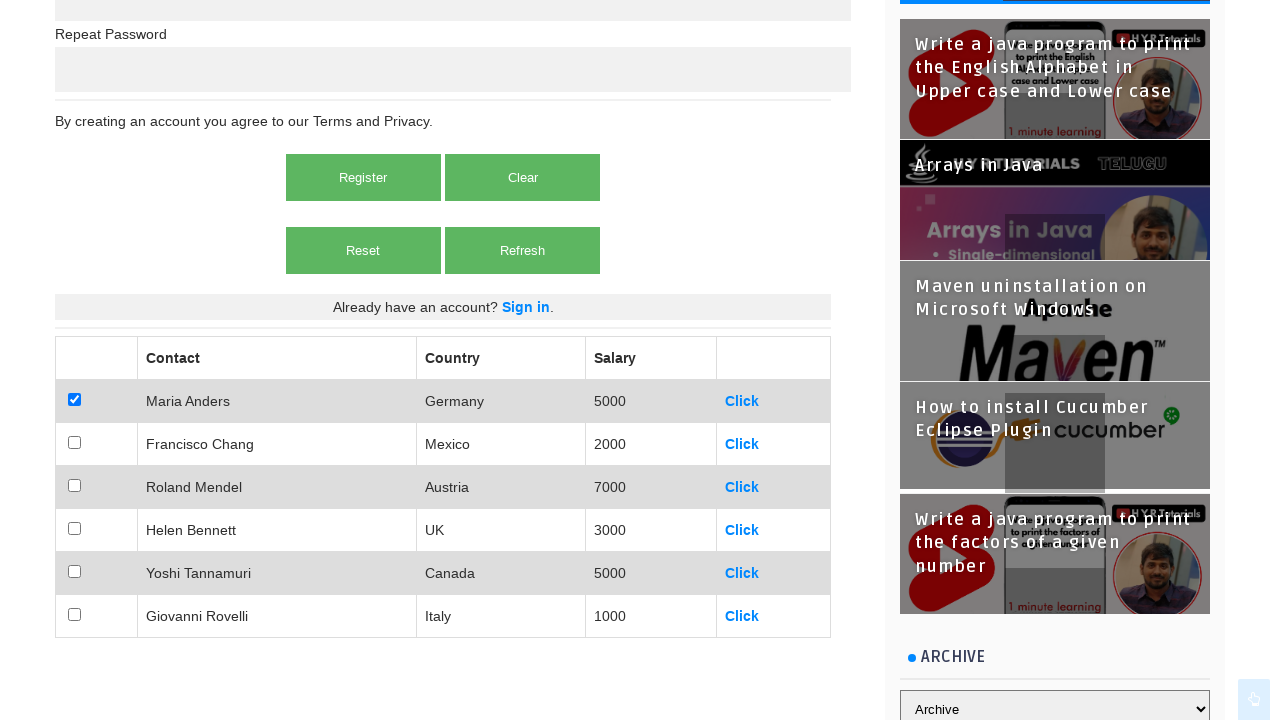

Clicked Reset button using descendant XPath axis at (363, 250) on xpath=//div[@class='container']/descendant::button[text()='Reset']
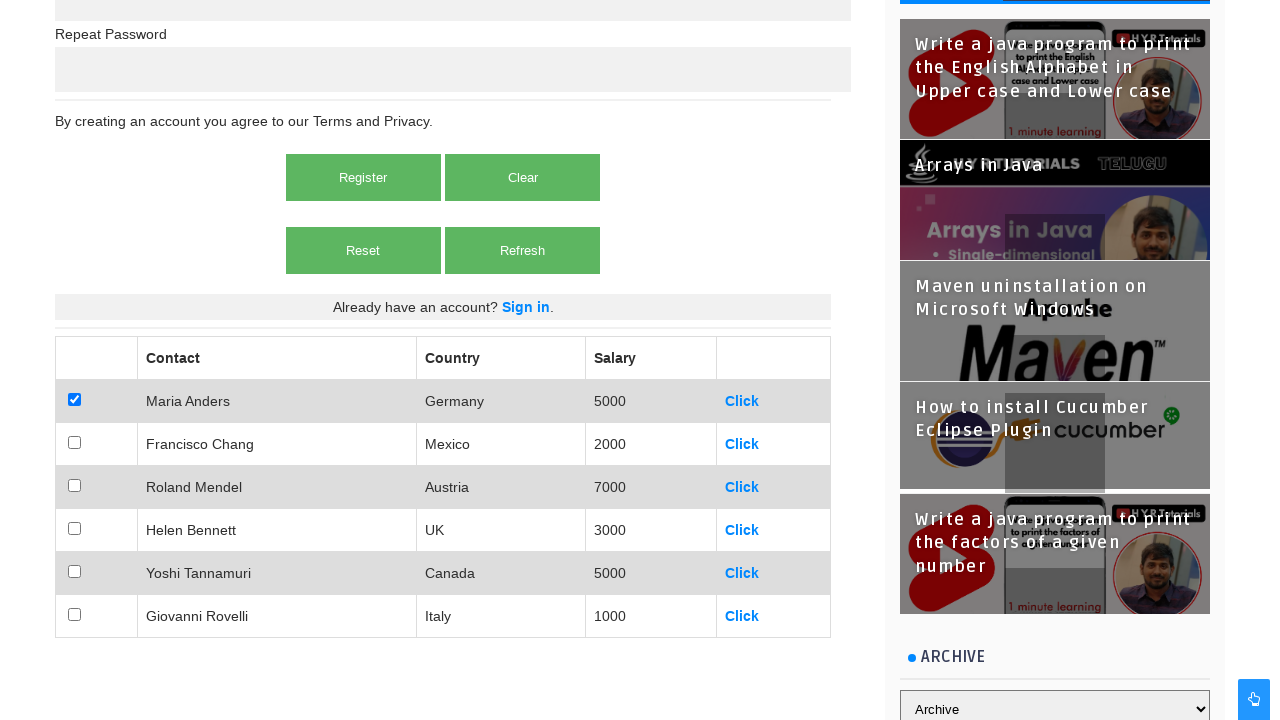

Clicked Refresh button using descendant XPath axis at (523, 250) on xpath=//div[@class='container']/descendant::input[@name='refreshbtn']
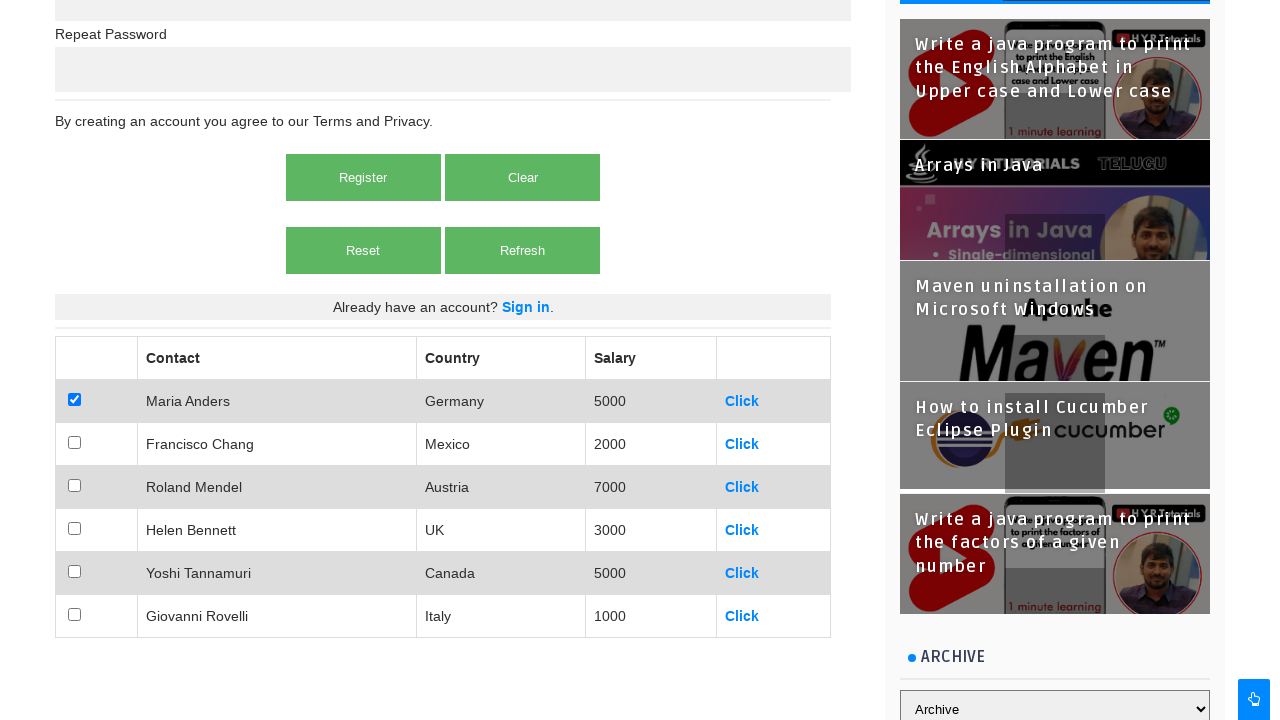

Filled password field with 'testpassword123' using following XPath axis on //label[text()='Password']/following::input[@type='password'][2]
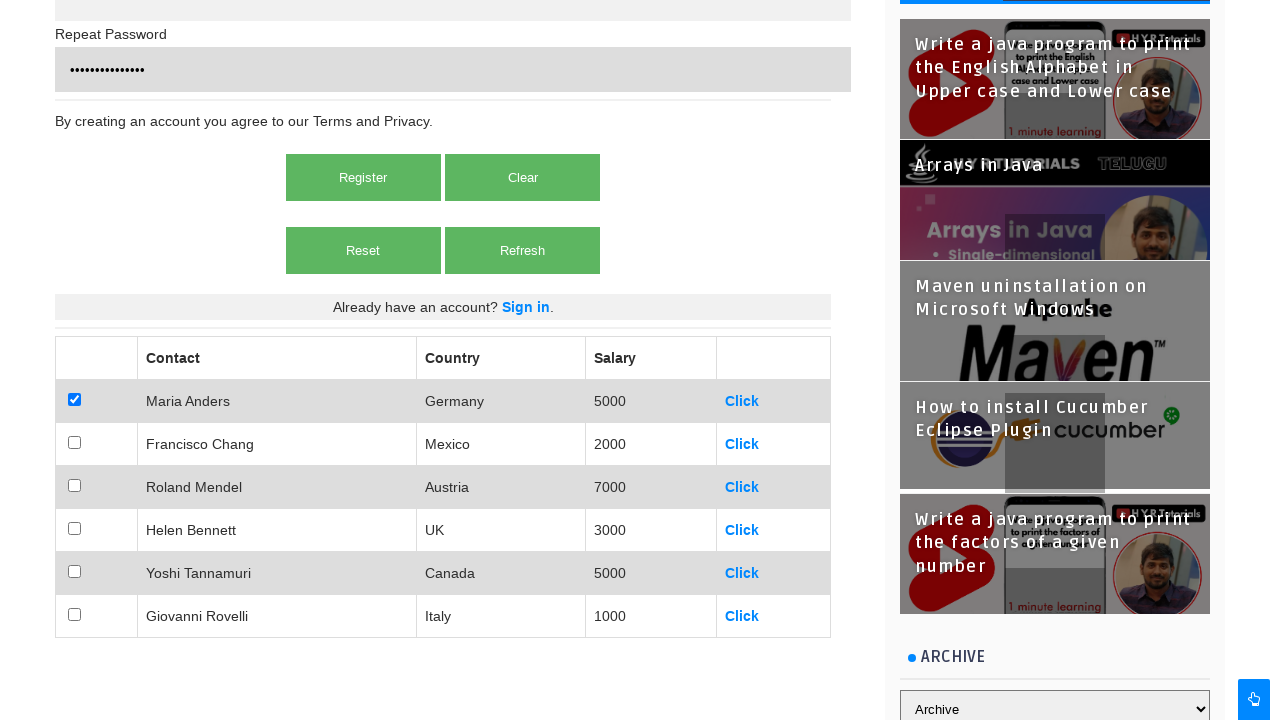

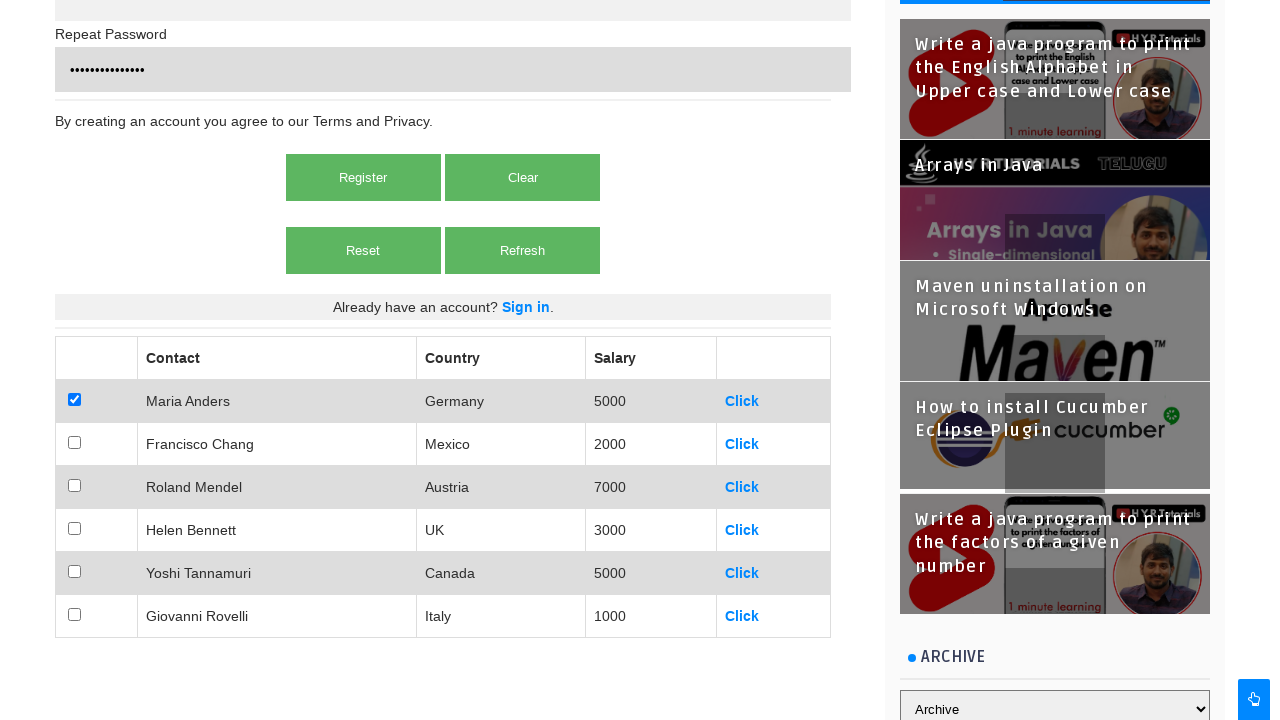